Tests the tennis rankings table interface by selecting to display all results, choosing a specific year from the dropdown, and verifying the table data loads correctly.

Starting URL: https://www.ultimatetennisstatistics.com/rankingsTable

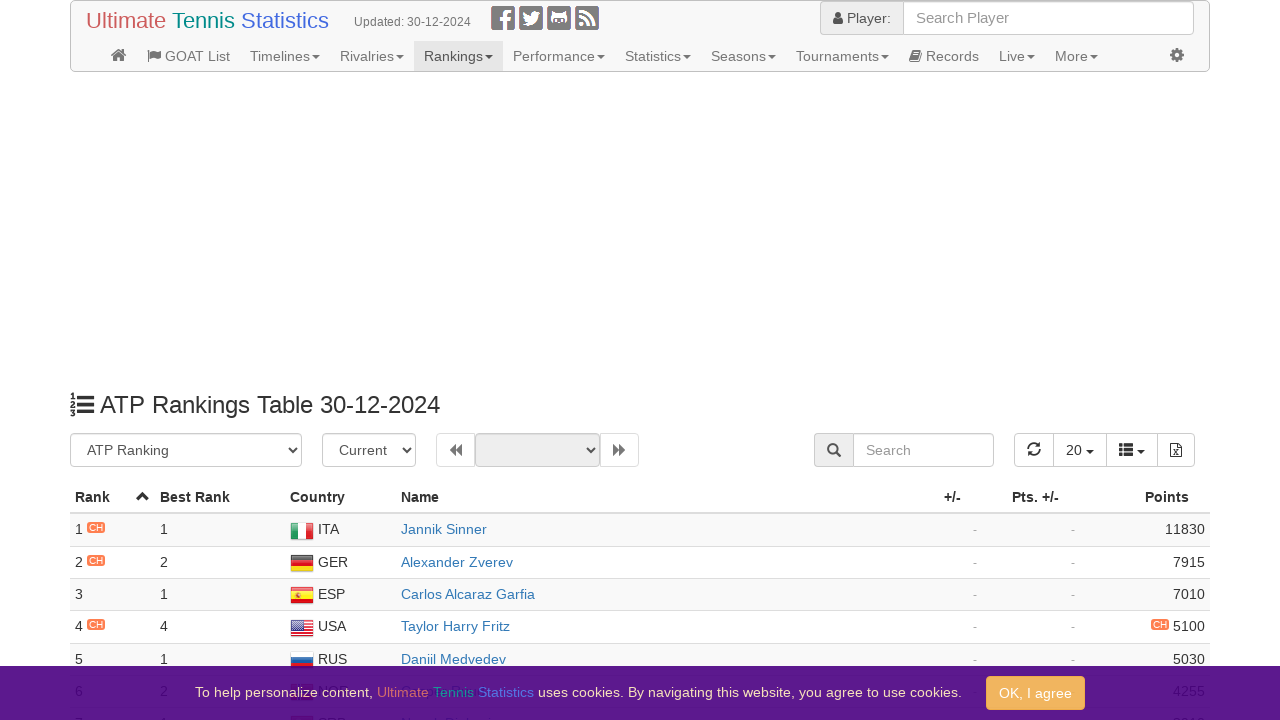

Waited for display results dropdown button to be present
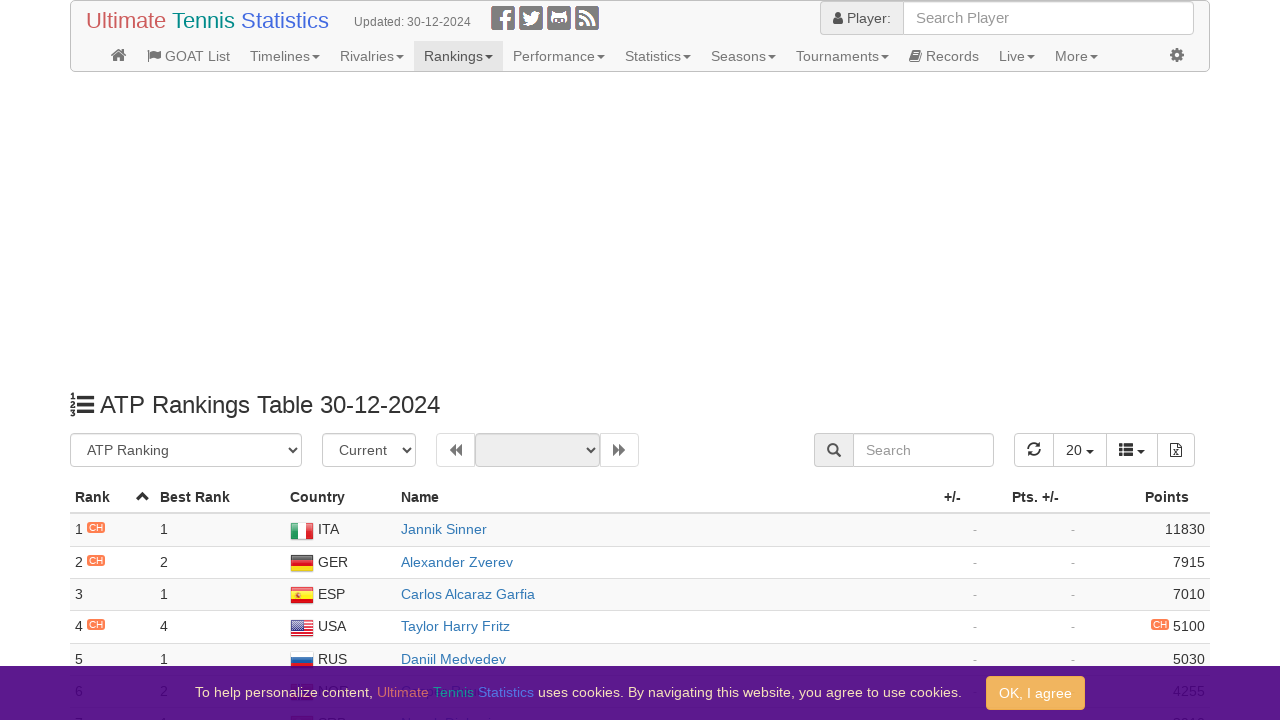

Clicked the display results dropdown button at (1080, 450) on #rankingsTable-header > div > div > div.actions.btn-group > div:nth-child(2) > b
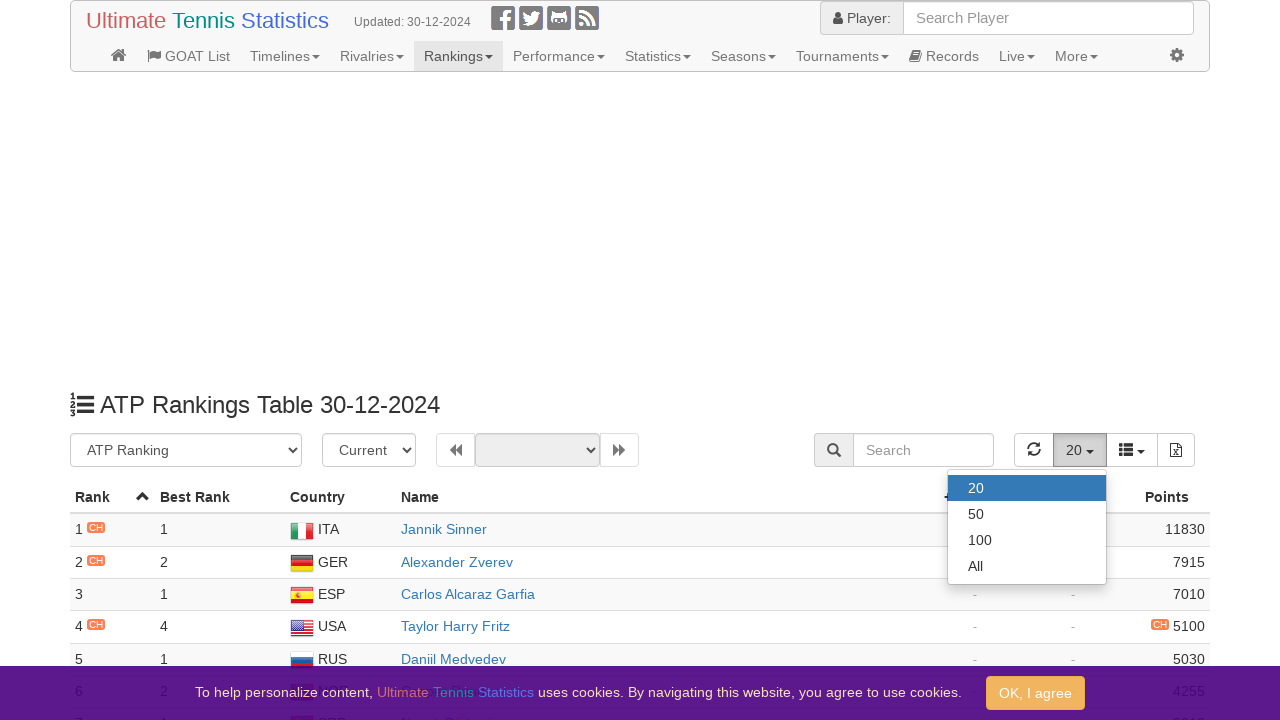

Waited for dropdown menu to appear
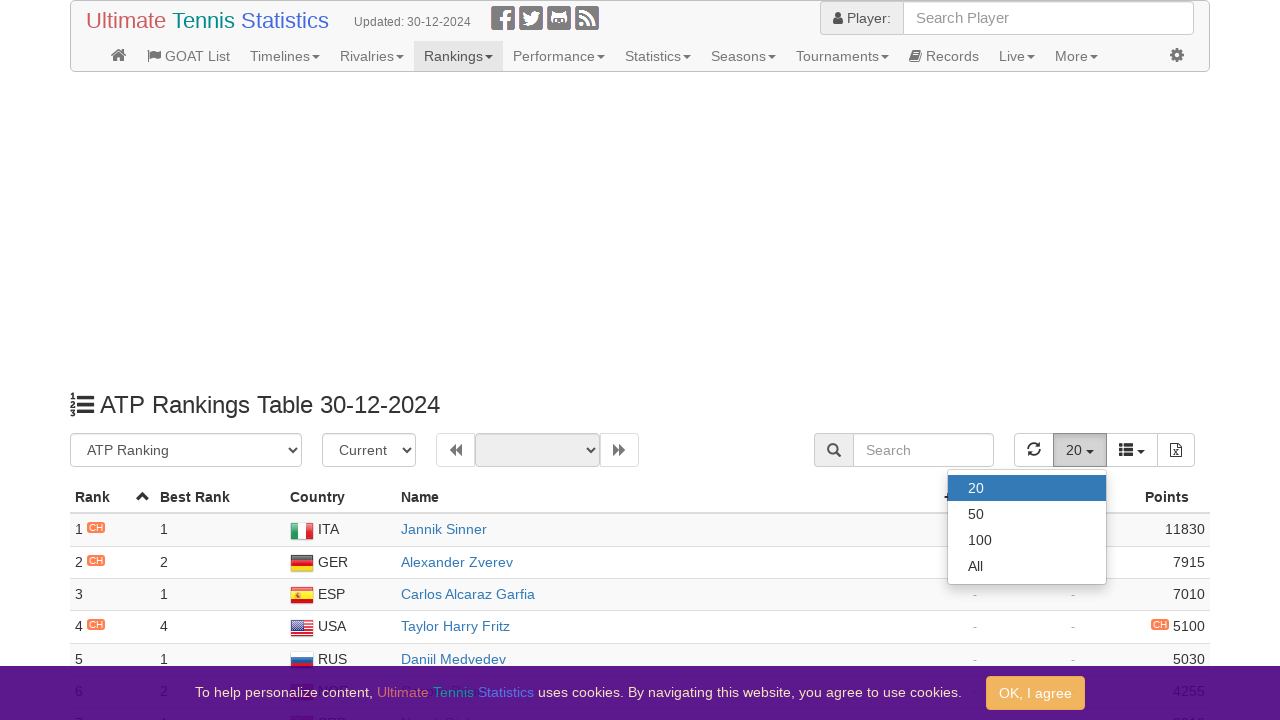

Selected 'All' option from dropdown menu at (1027, 566) on #rankingsTable-header > div > div > div.actions.btn-group > div.dropdown.btn-gro
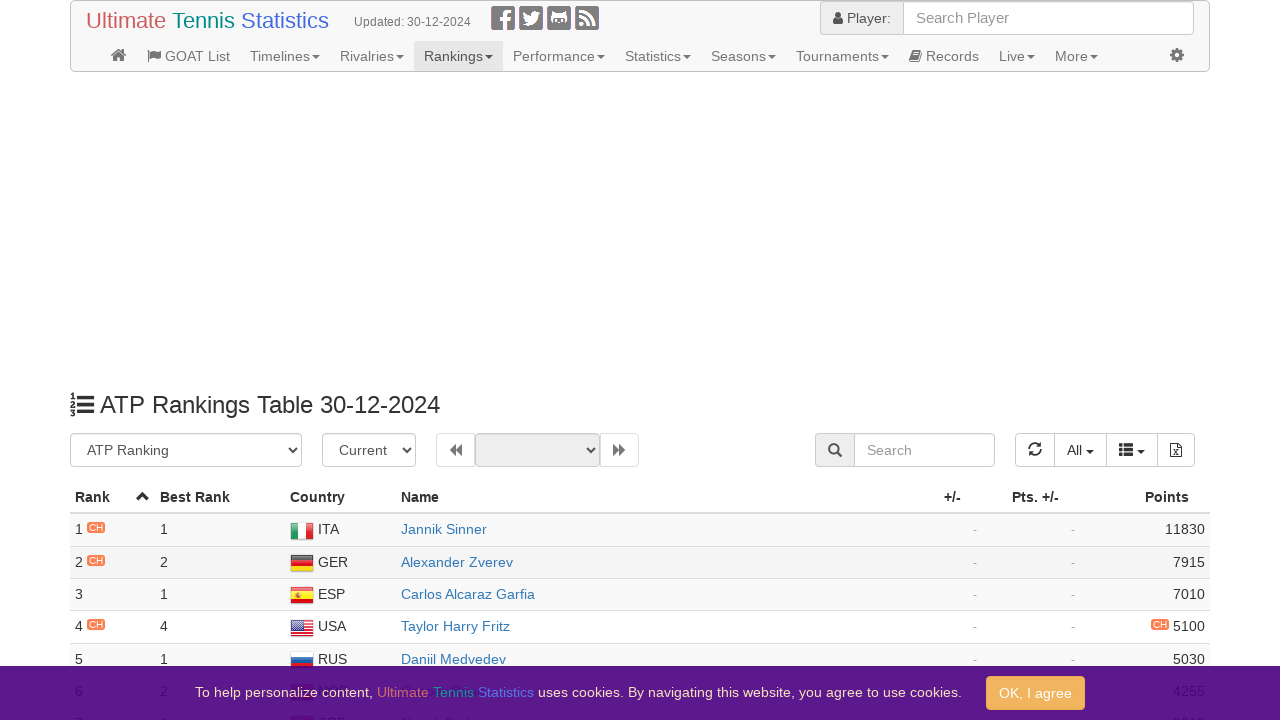

Waited for season/year dropdown to be present
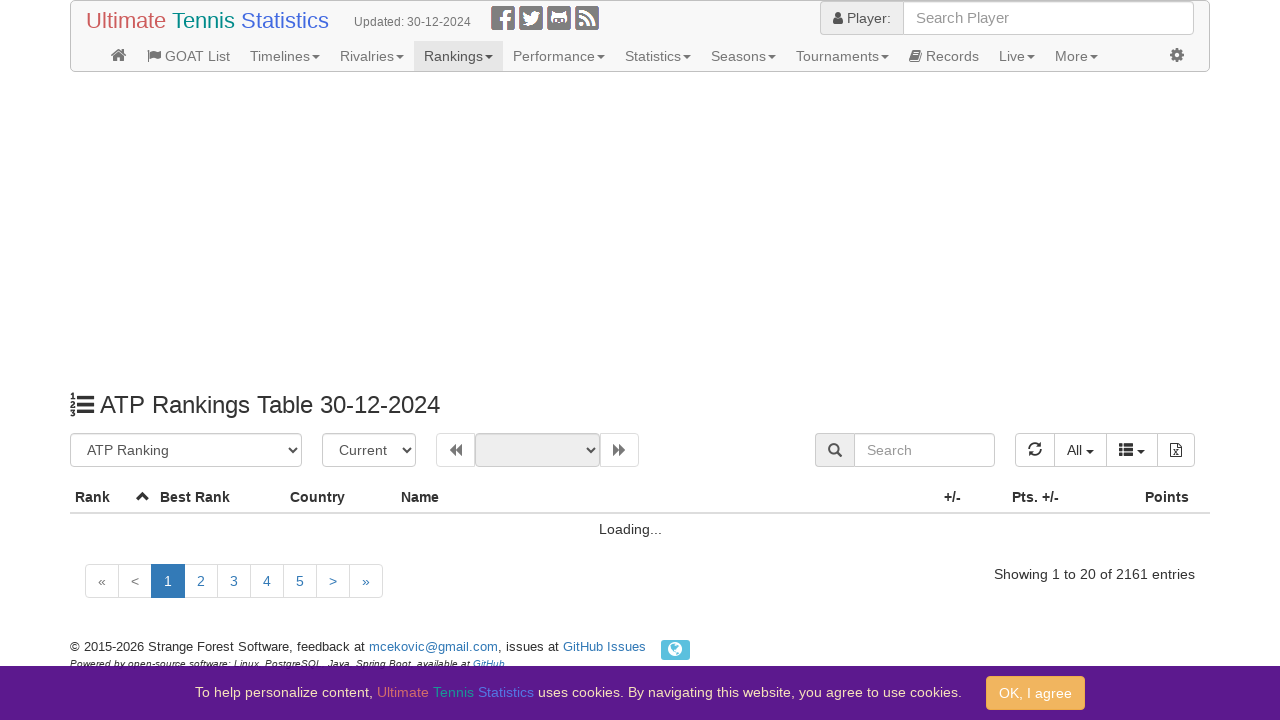

Clicked the season/year dropdown button at (369, 450) on #season
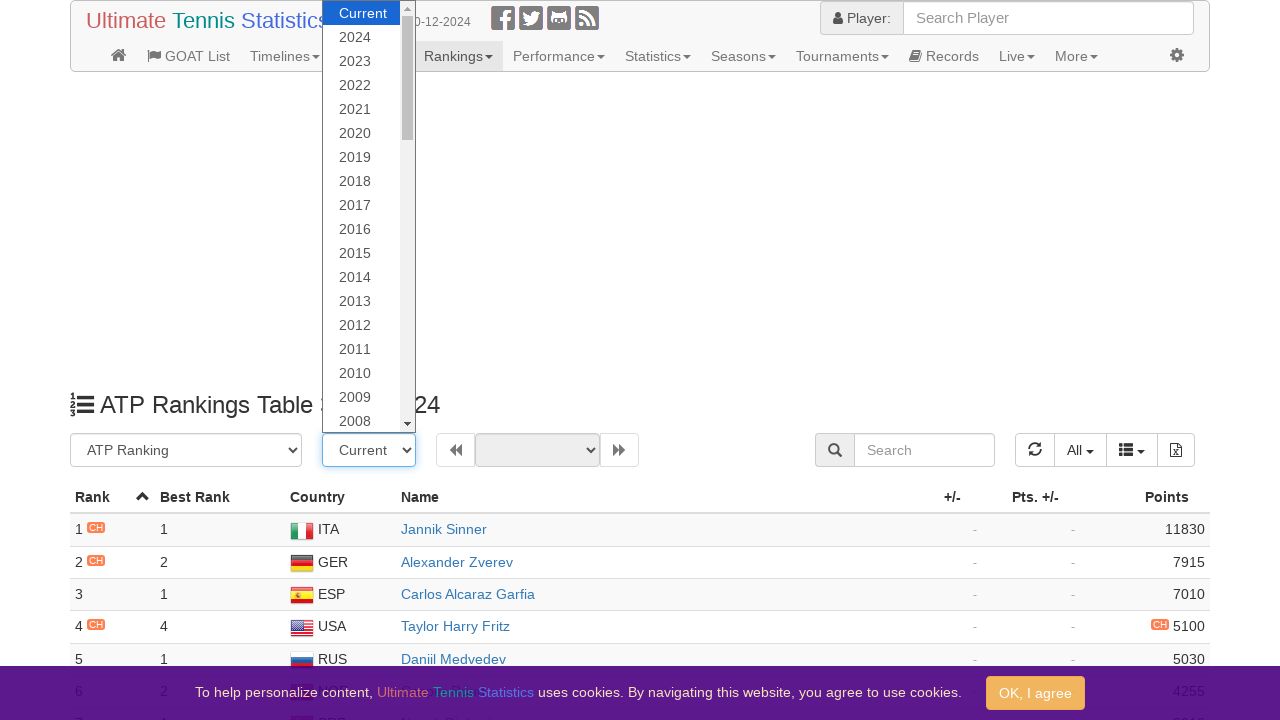

Selected year 2012 from the season dropdown on #season
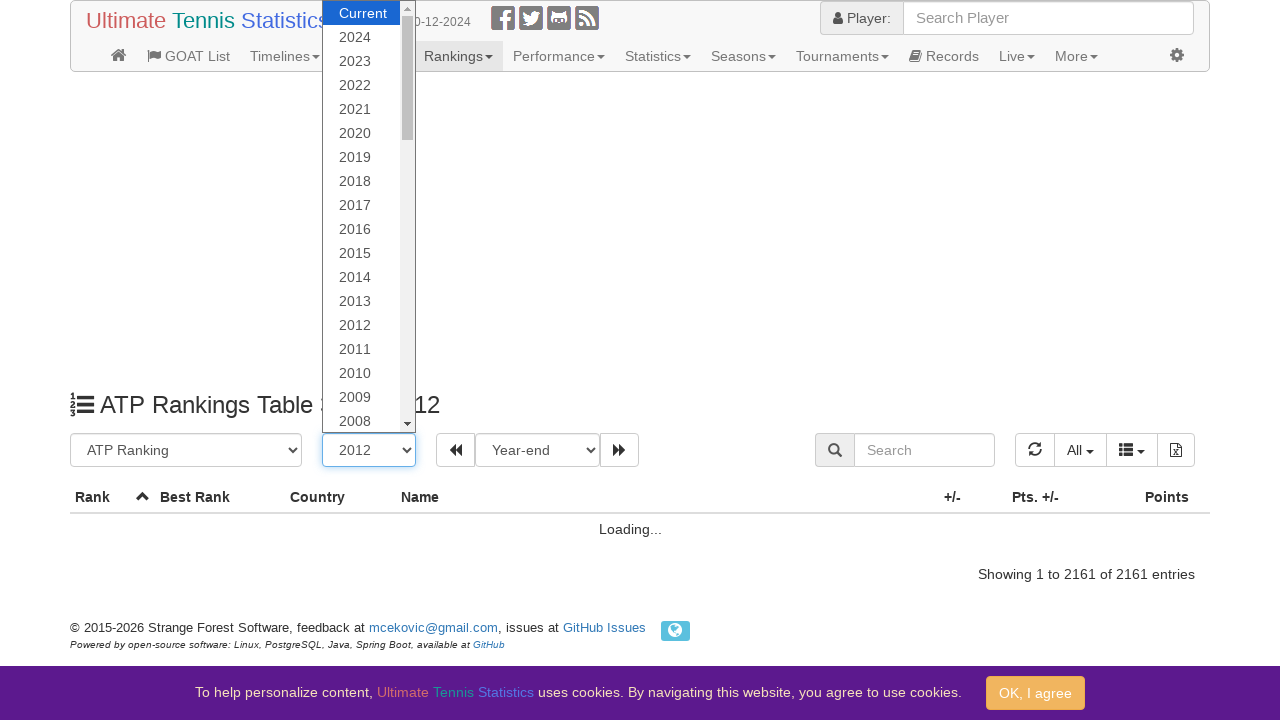

Waited 2 seconds for table data to load
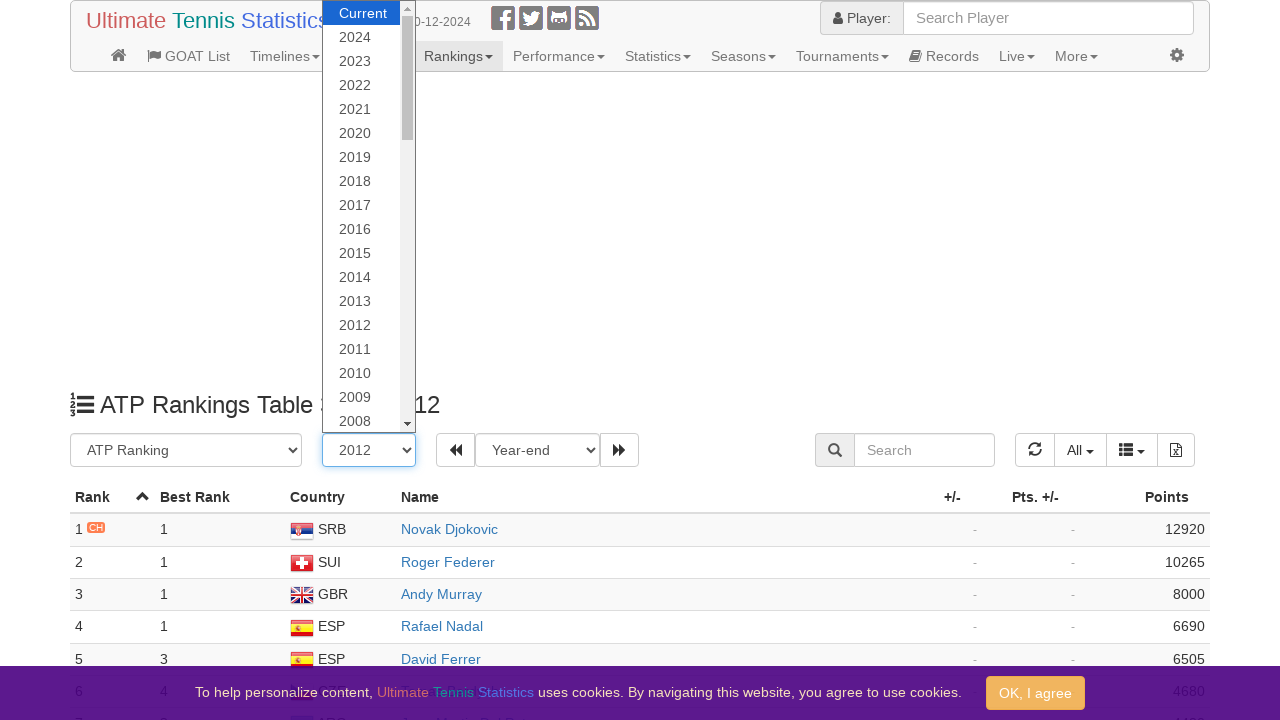

Verified table rows are present in the rankings table
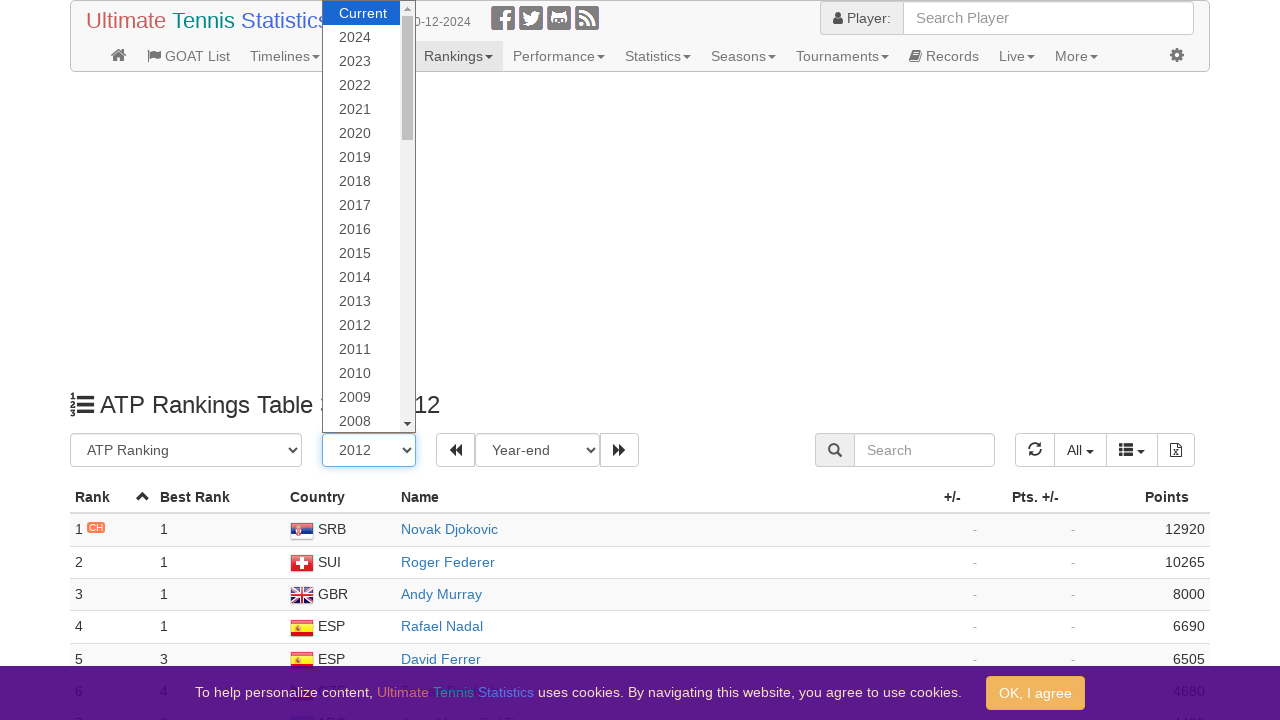

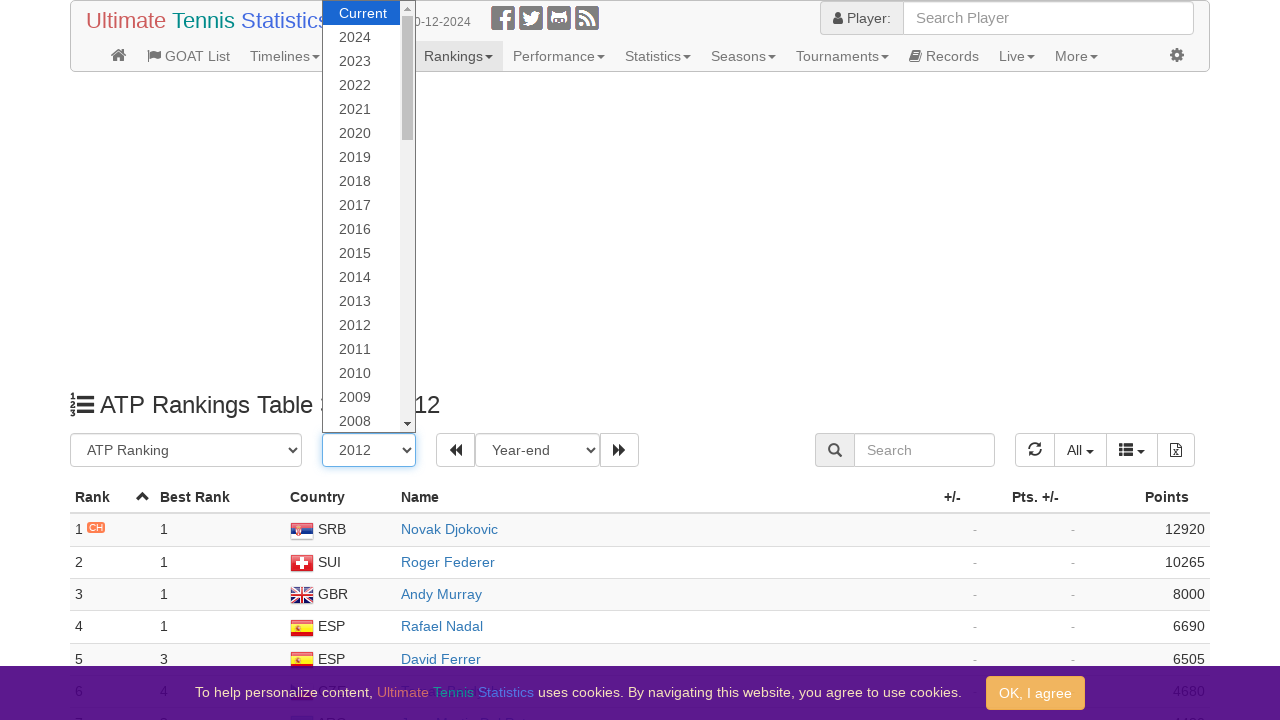